Navigates to a shop page and waits for the page to fully load

Starting URL: https://www.6b6t.org/en/shop

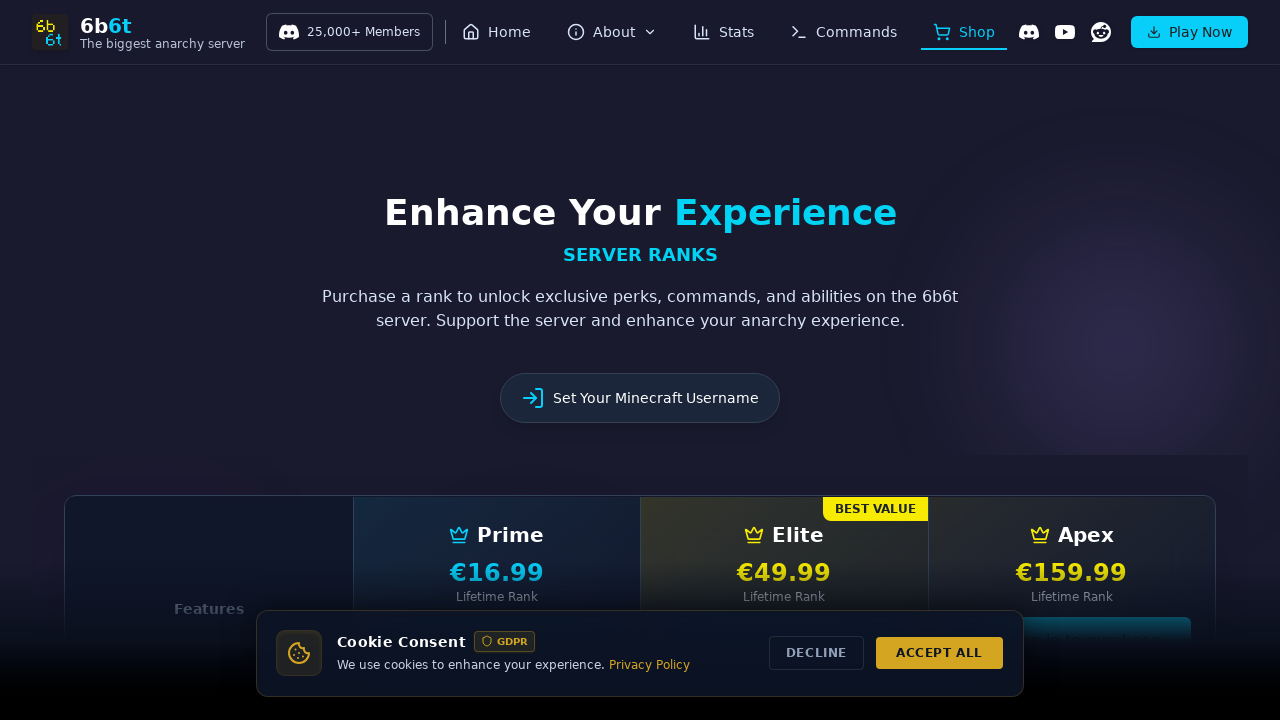

Navigated to shop page at https://www.6b6t.org/en/shop
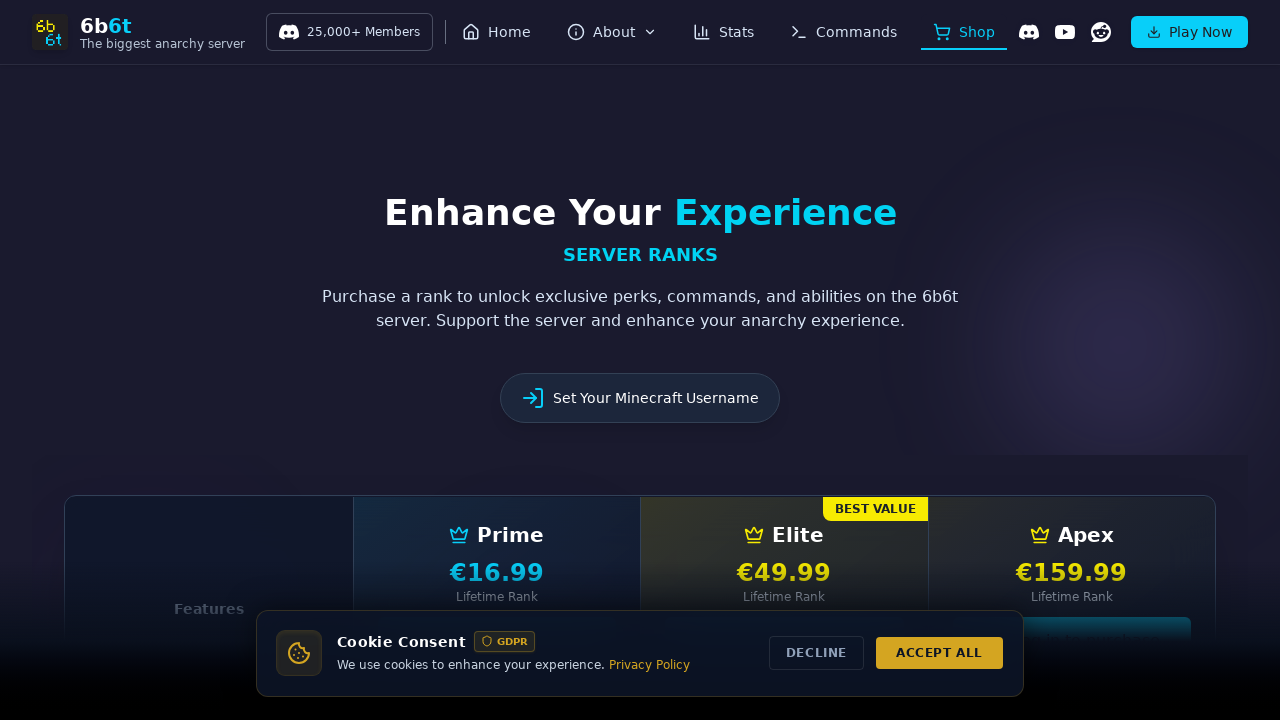

Waited for page to fully load (network idle)
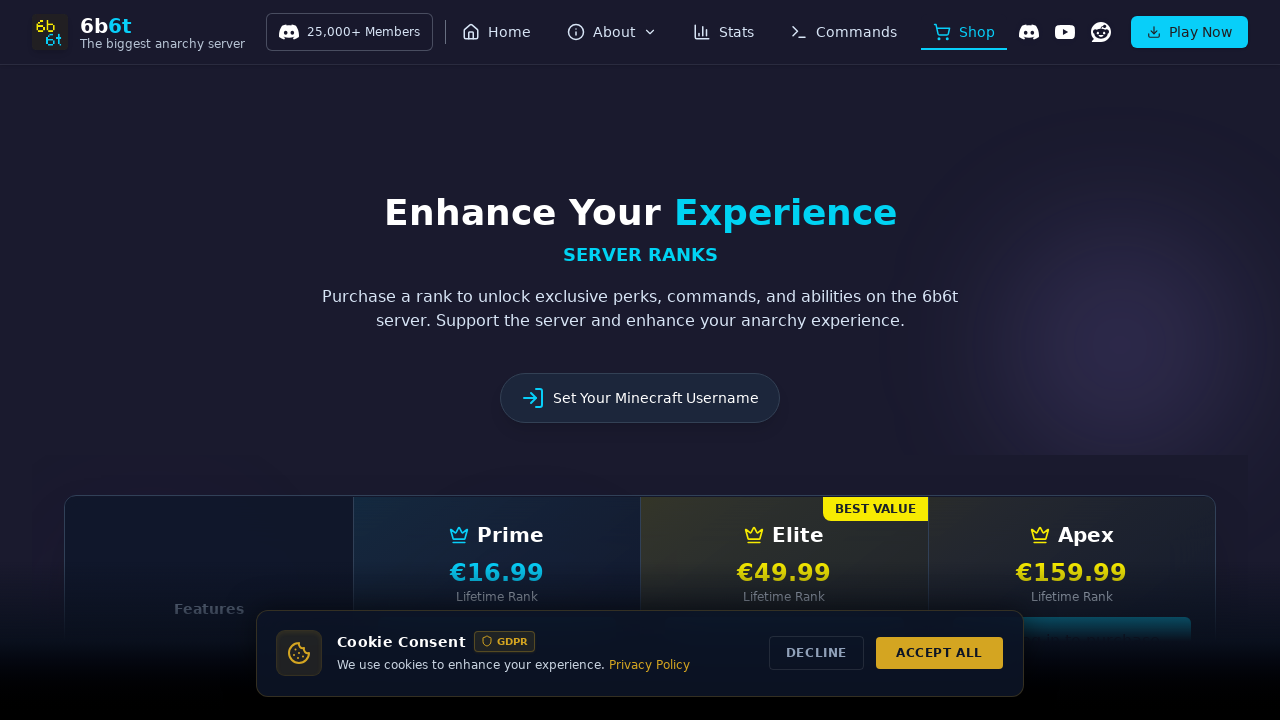

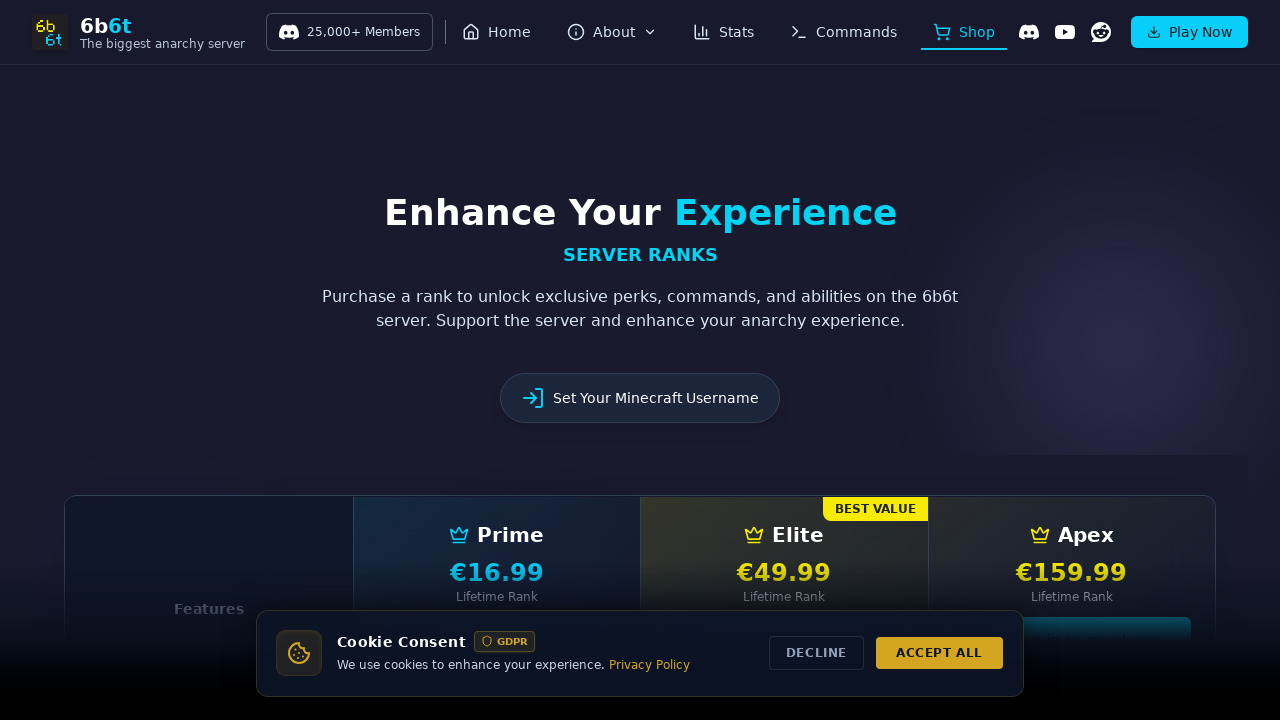